Tests accepting a JavaScript prompt alert by clicking the prompt button, entering text, and accepting the dialog

Starting URL: https://testpages.herokuapp.com/styled/alerts/alert-test.html

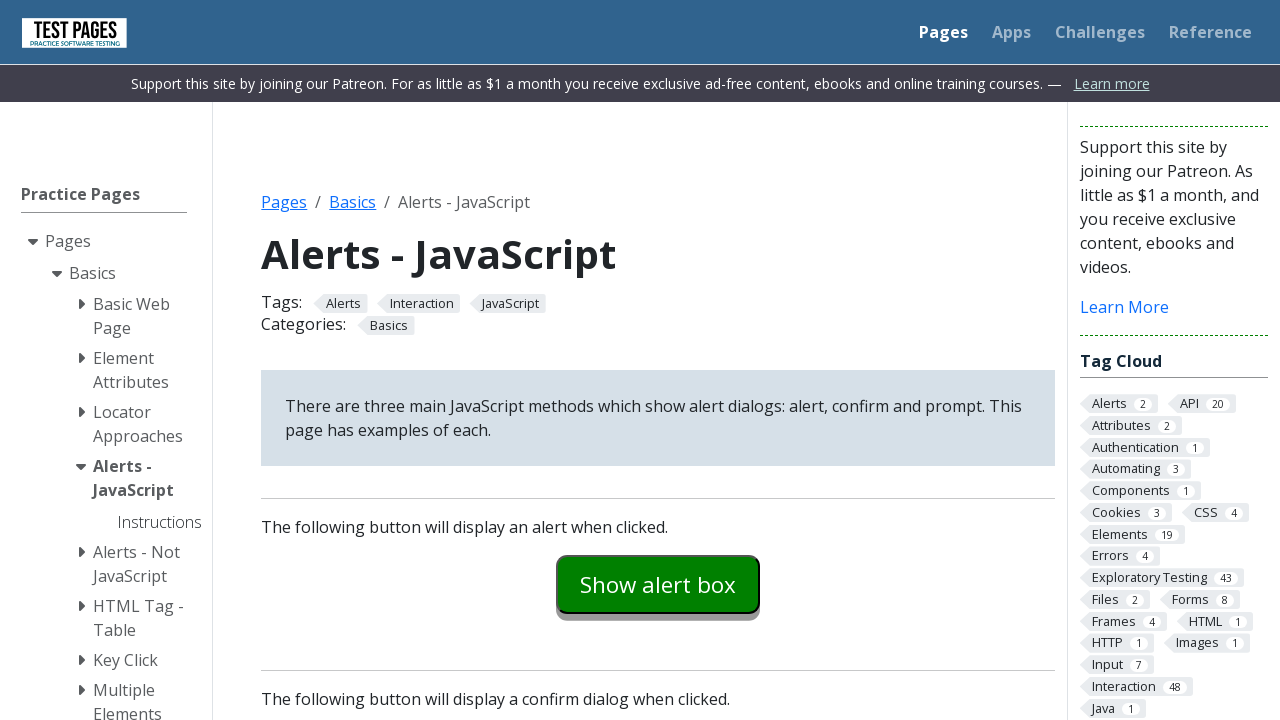

Set up dialog handler to accept prompt with text 'Sample Prompt Entered!'
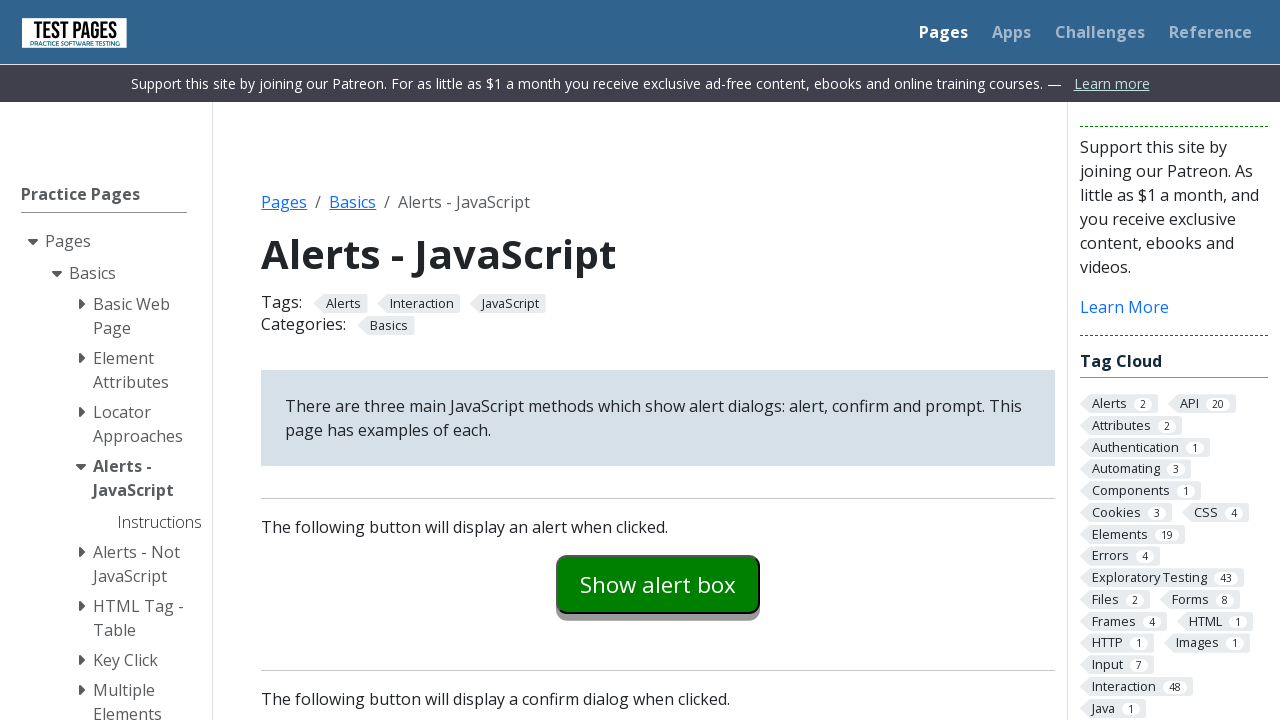

Clicked the prompt alert button at (658, 360) on #promptexample
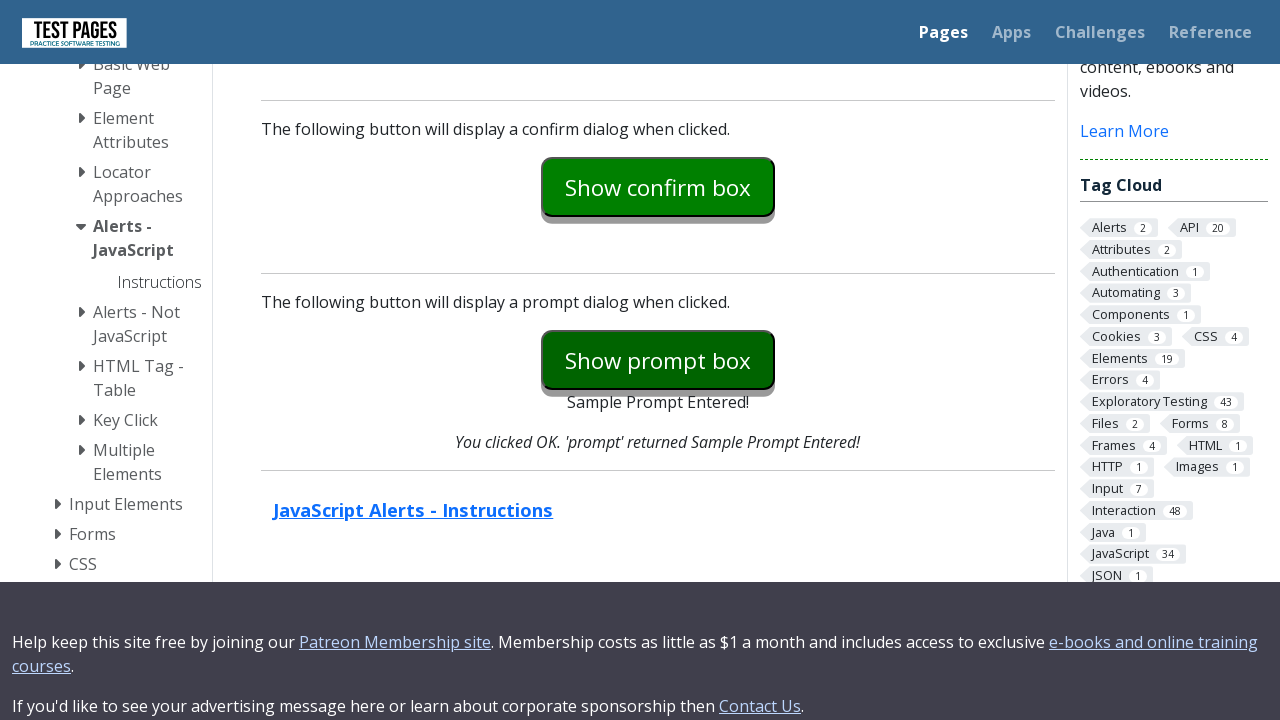

Waited for dialog handling to complete
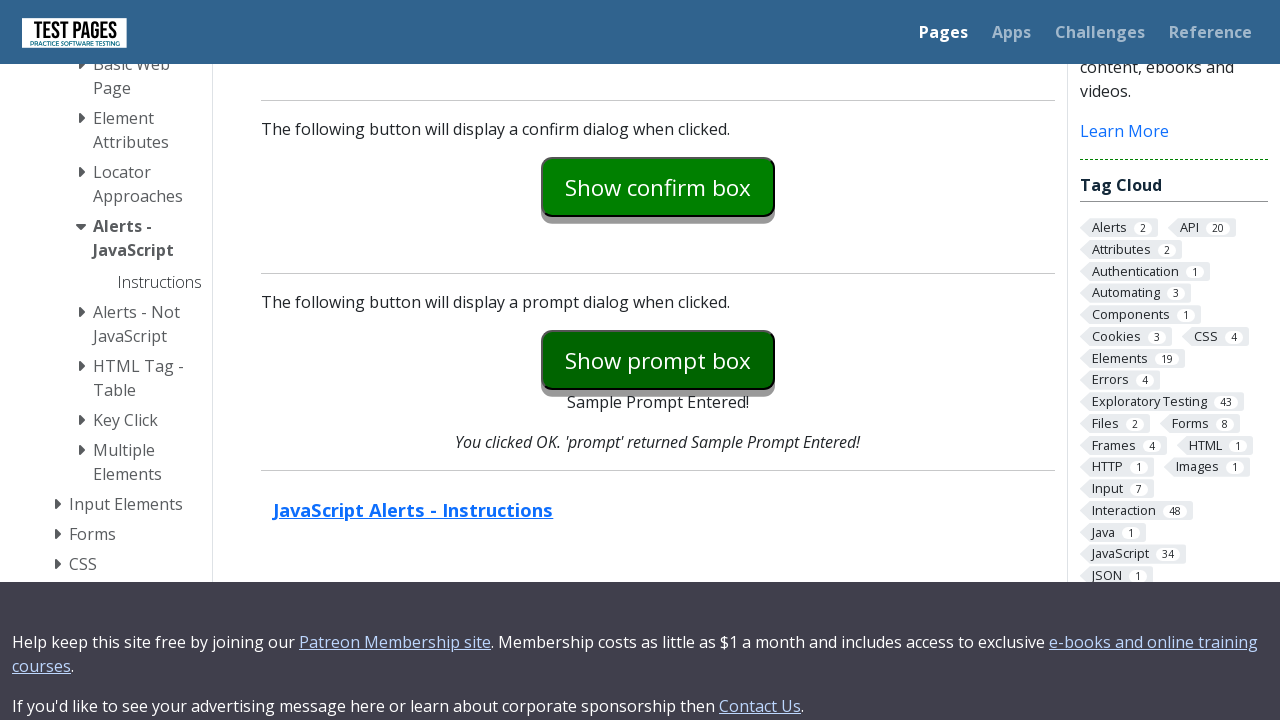

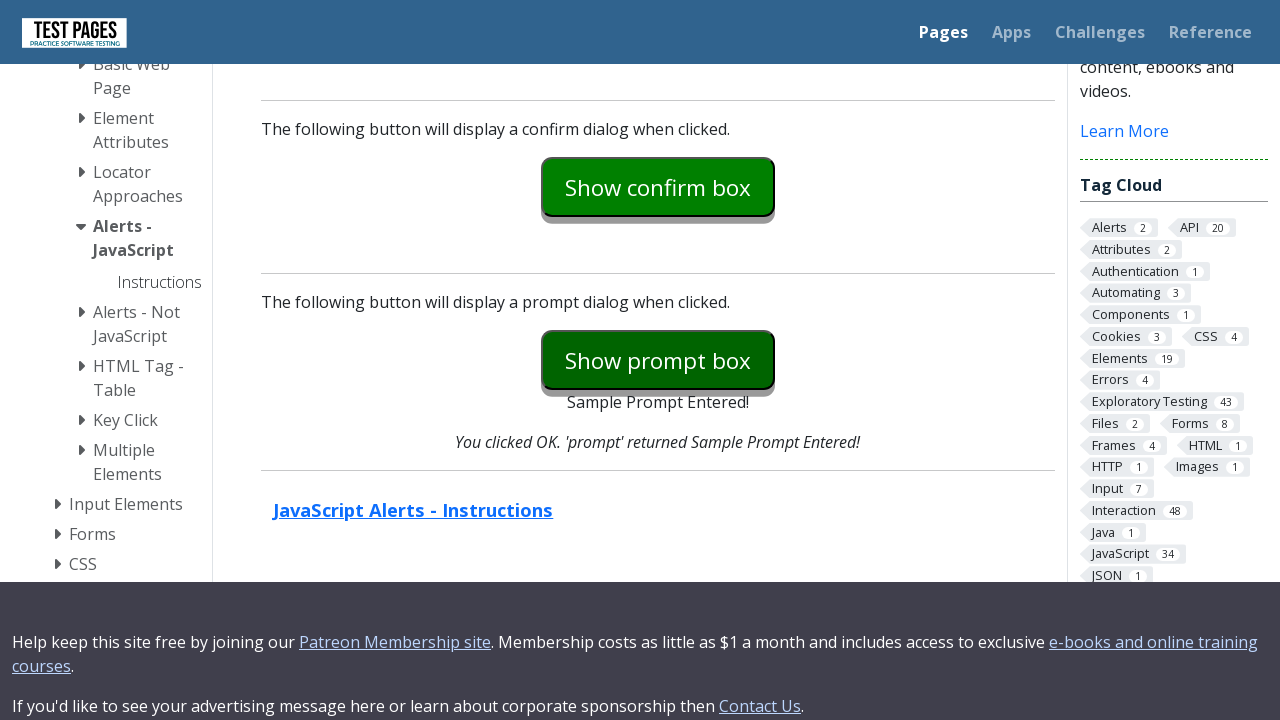